Navigates to Starbucks store locator and selects Seoul region to view all stores in Seoul

Starting URL: https://www.starbucks.co.kr/store/store_map.do?disp=locale

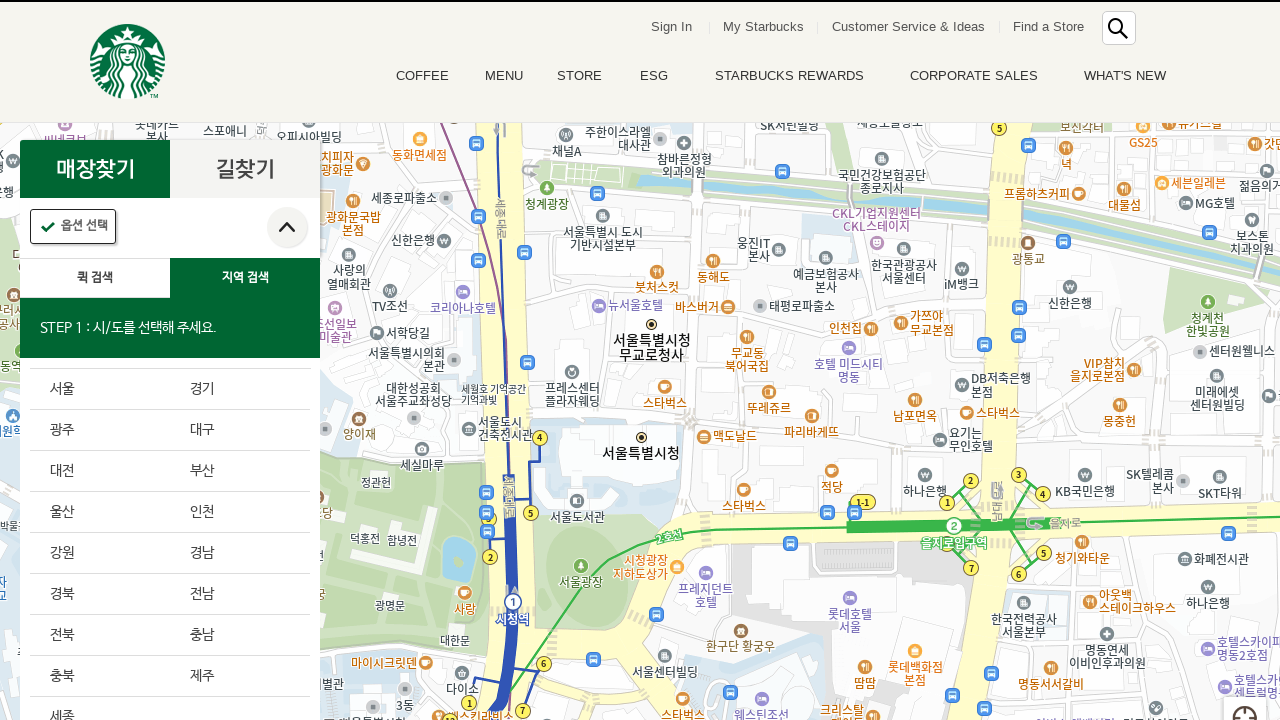

Seoul selector element appeared on page
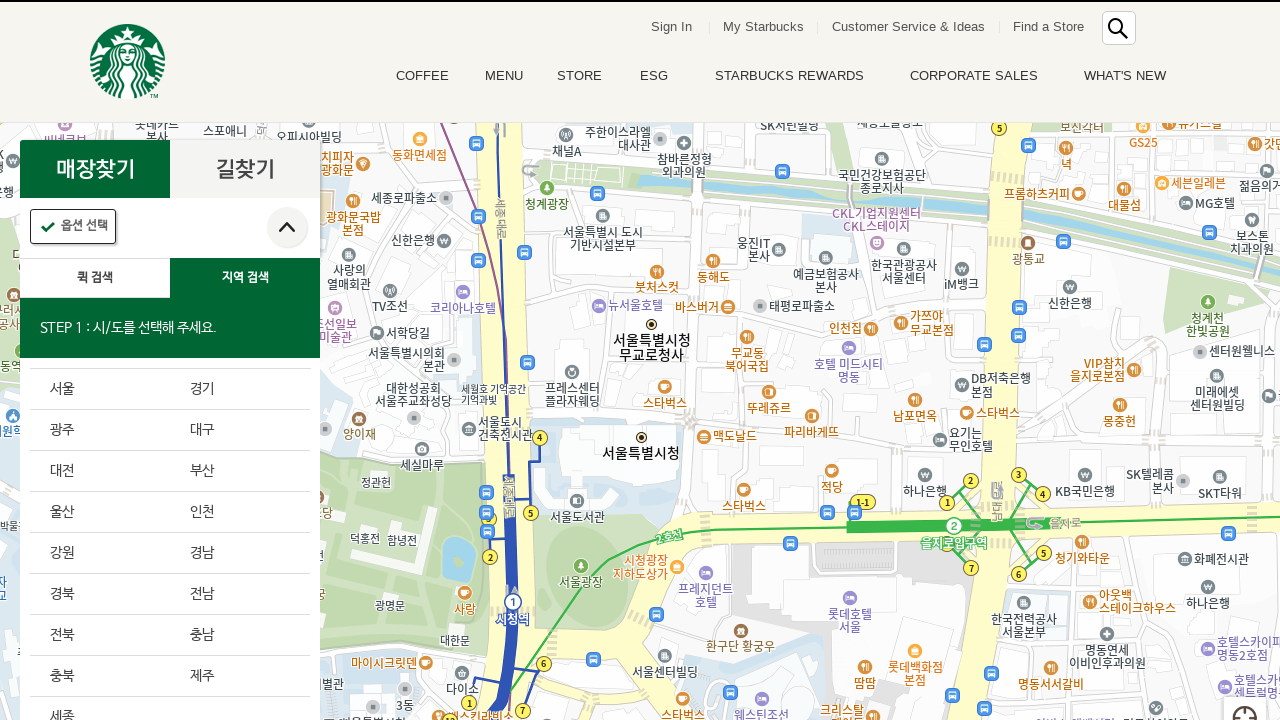

Clicked on Seoul region link at (100, 389) on #container > div > form > fieldset > div > section > article.find_store_cont > a
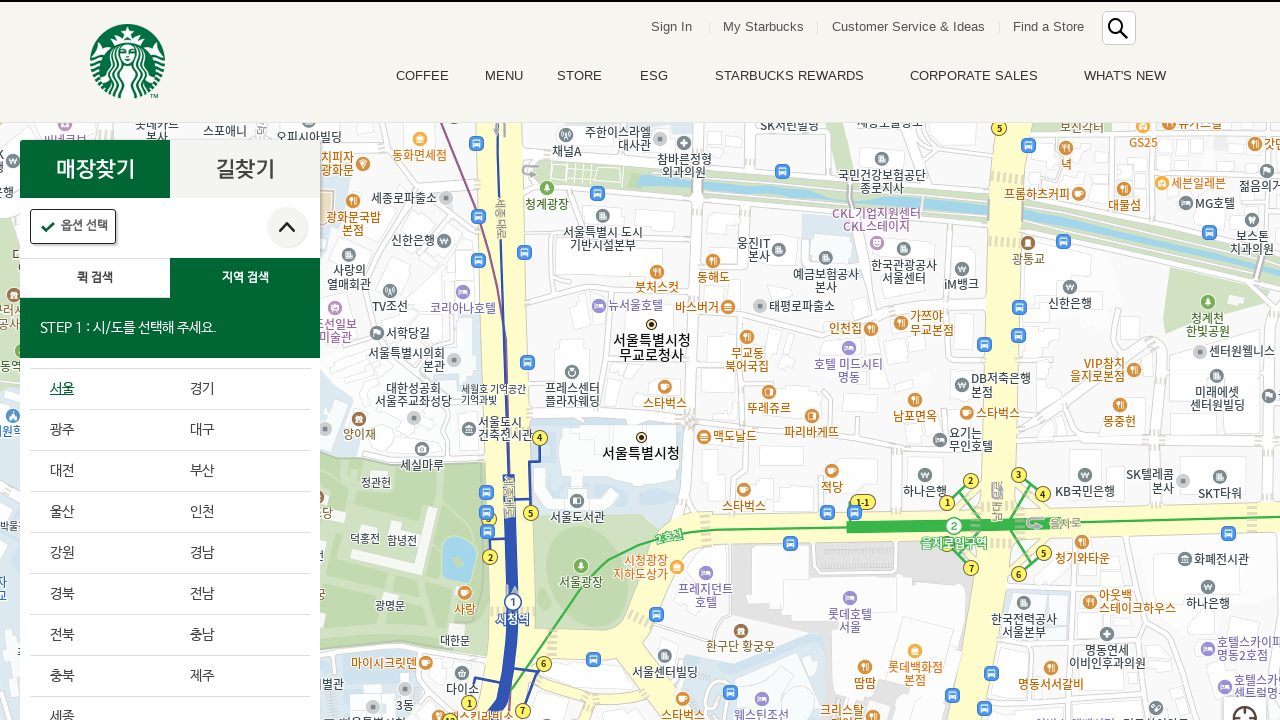

Seoul 'All stores' selector element appeared on page
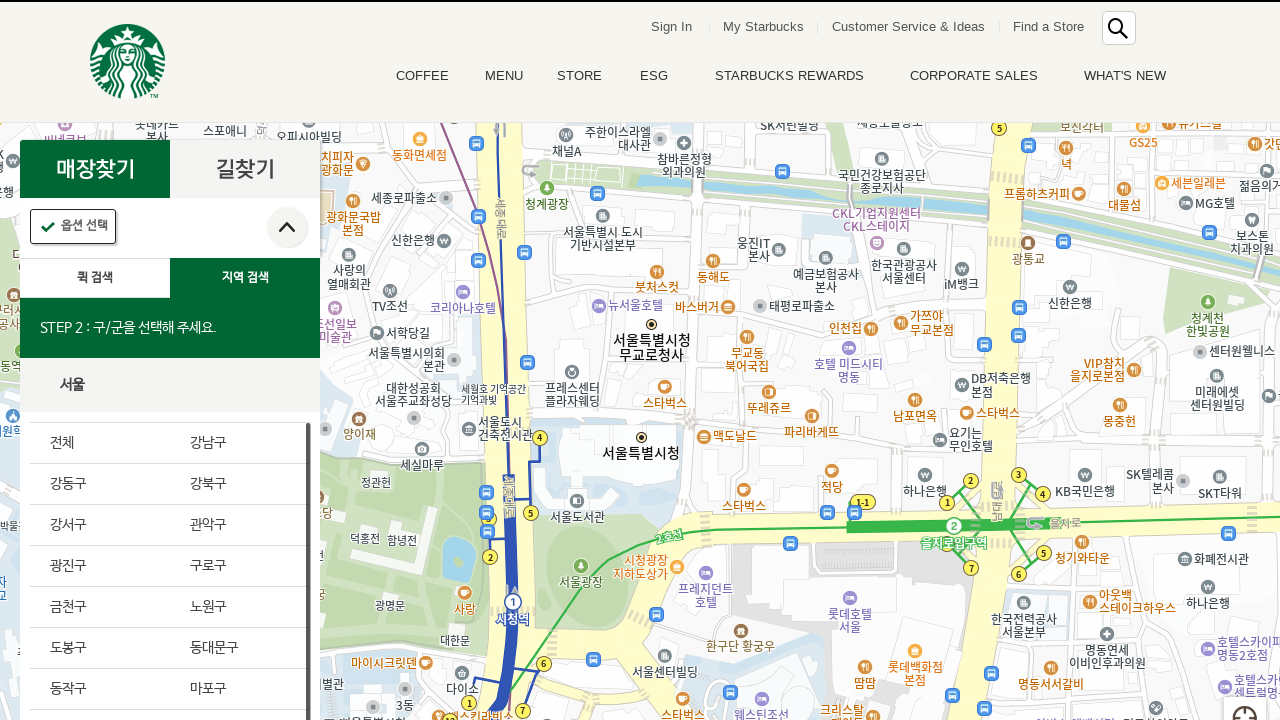

Clicked on 'All' to show all stores in Seoul at (100, 443) on #mCSB_2_container > ul > li:nth-child(1) > a
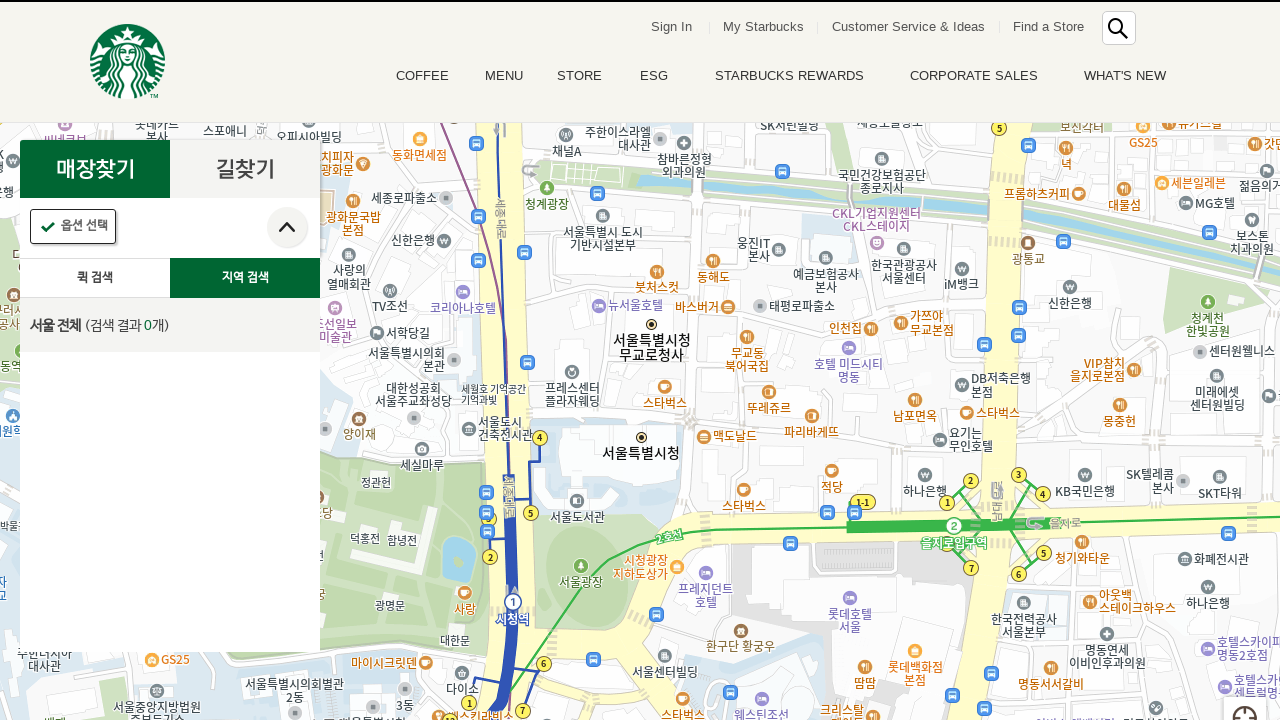

Waited for store list to load
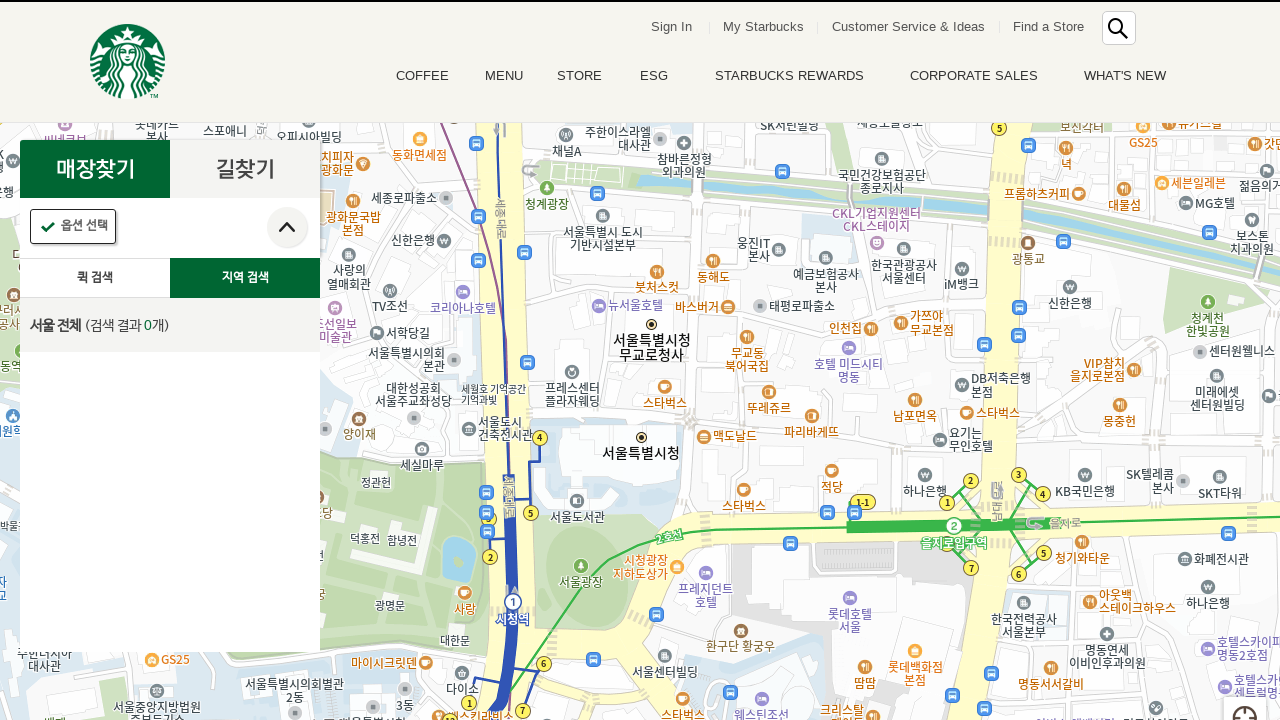

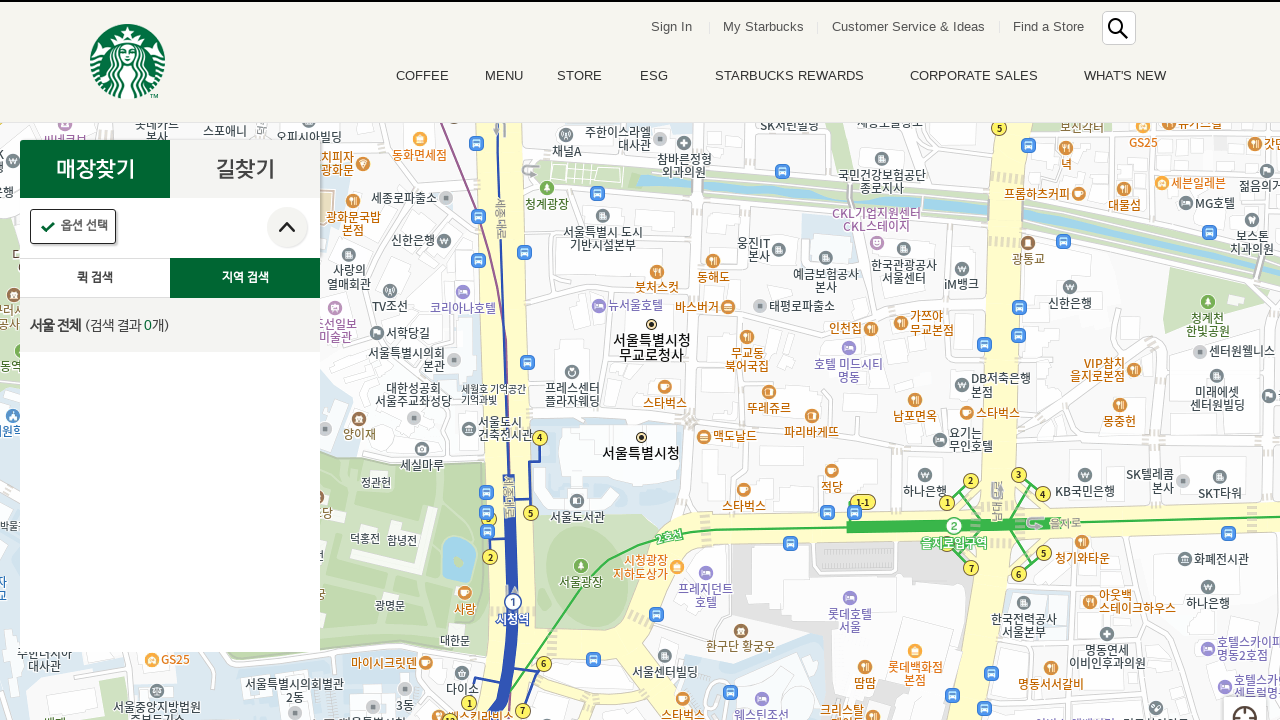